Tests navigation on the Geb website by clicking on the manuals menu and verifying navigation to the documentation page

Starting URL: http://gebish.org

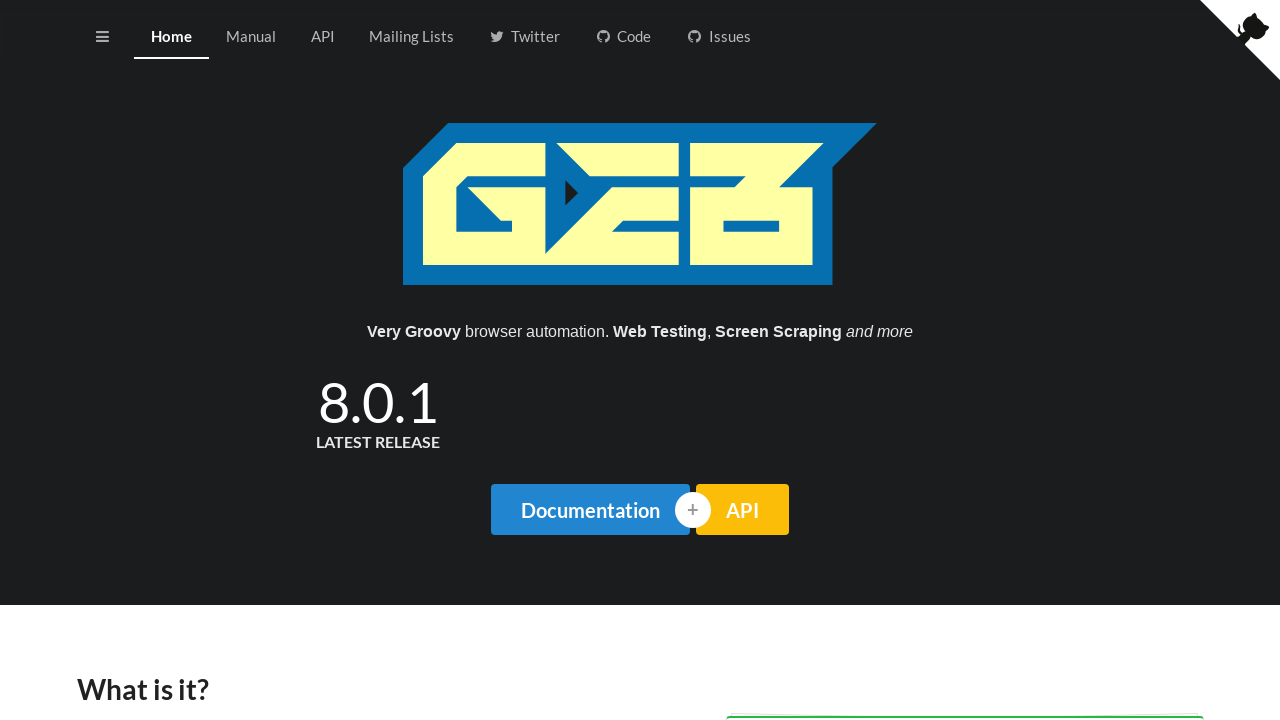

Verified manuals menu link is visible on Geb homepage
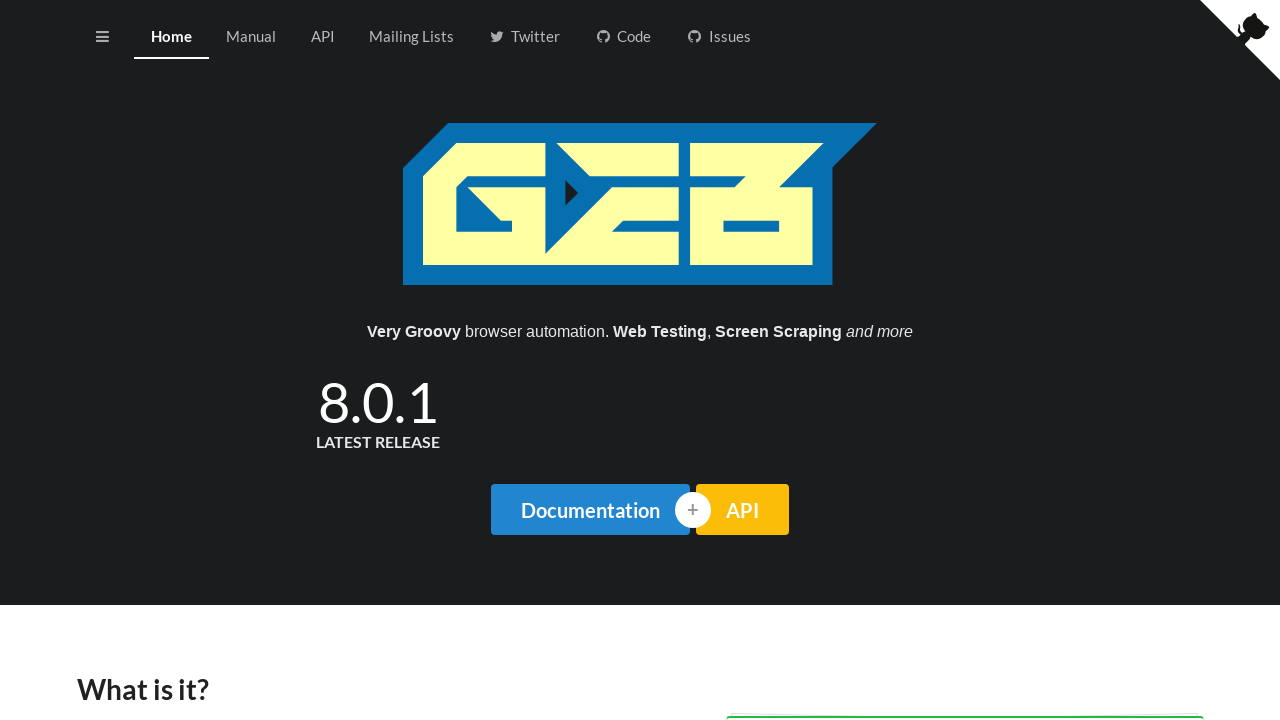

Clicked on the manuals menu link at (251, 37) on div.menu a.manuals
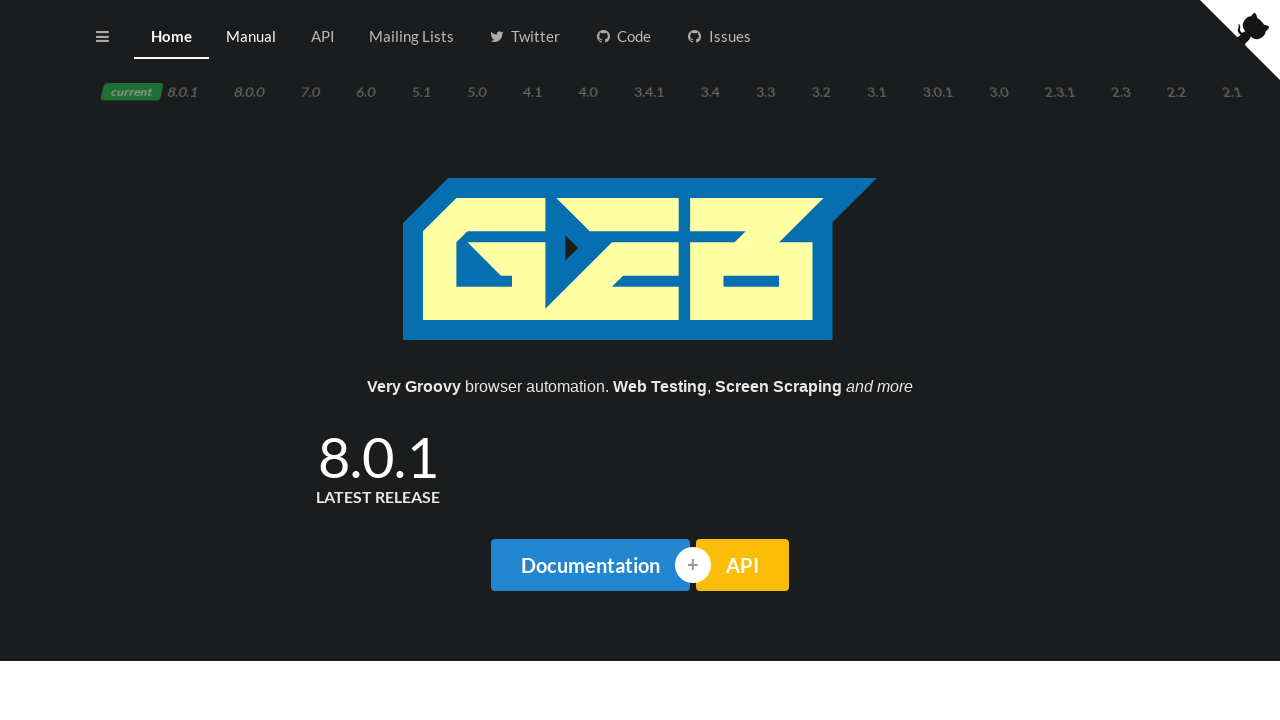

Waited for manuals menu animation to complete
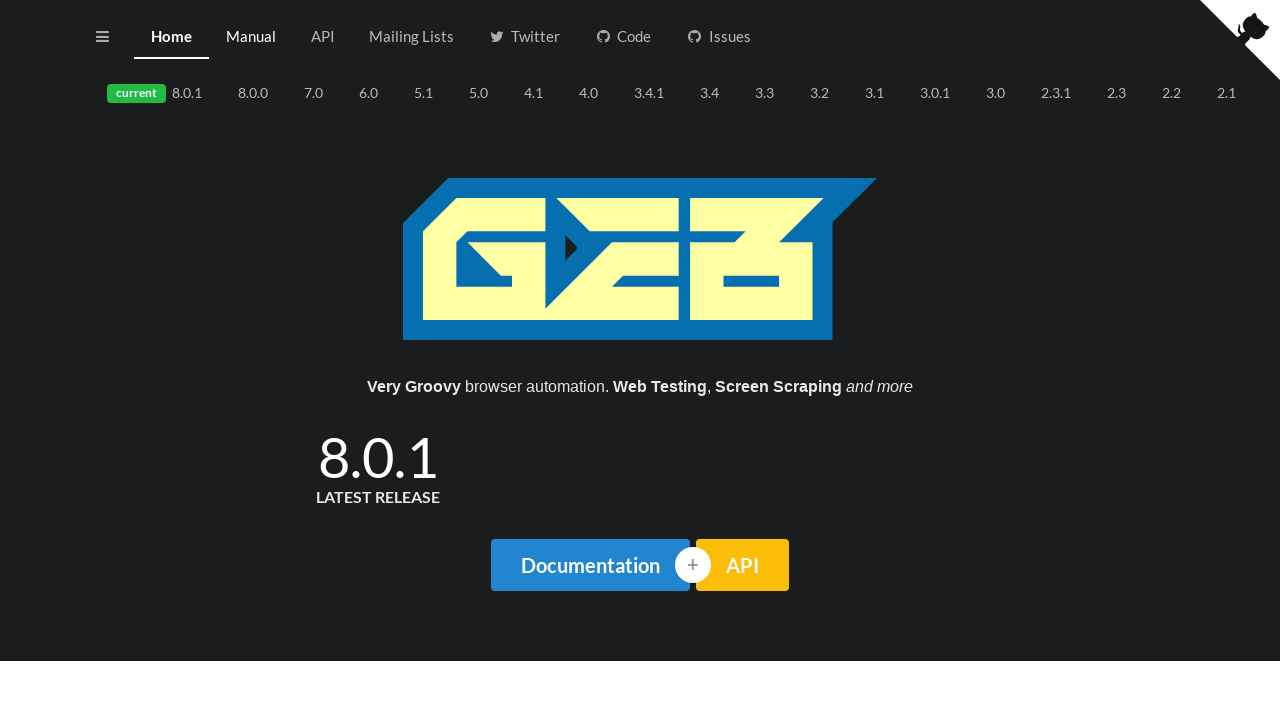

Clicked the first link in the manuals menu at (148, 93) on #manuals-menu a >> nth=0
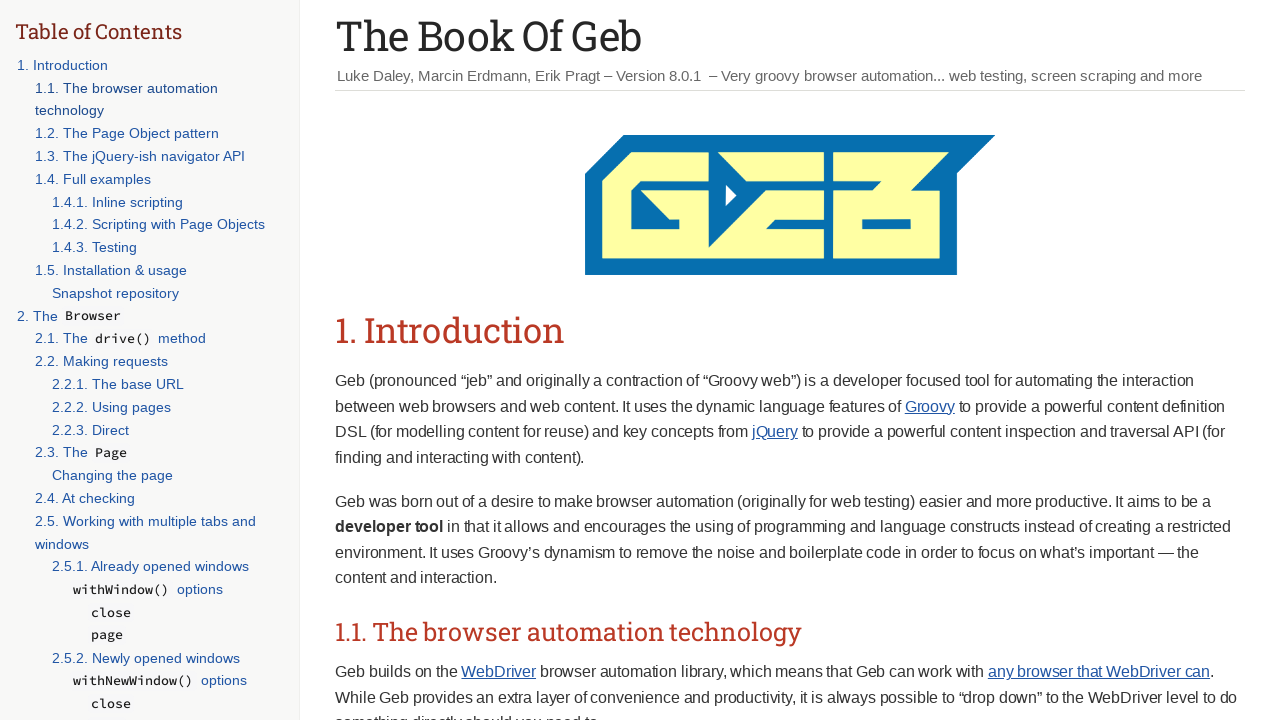

Successfully navigated to documentation page with title 'The Book Of Geb'
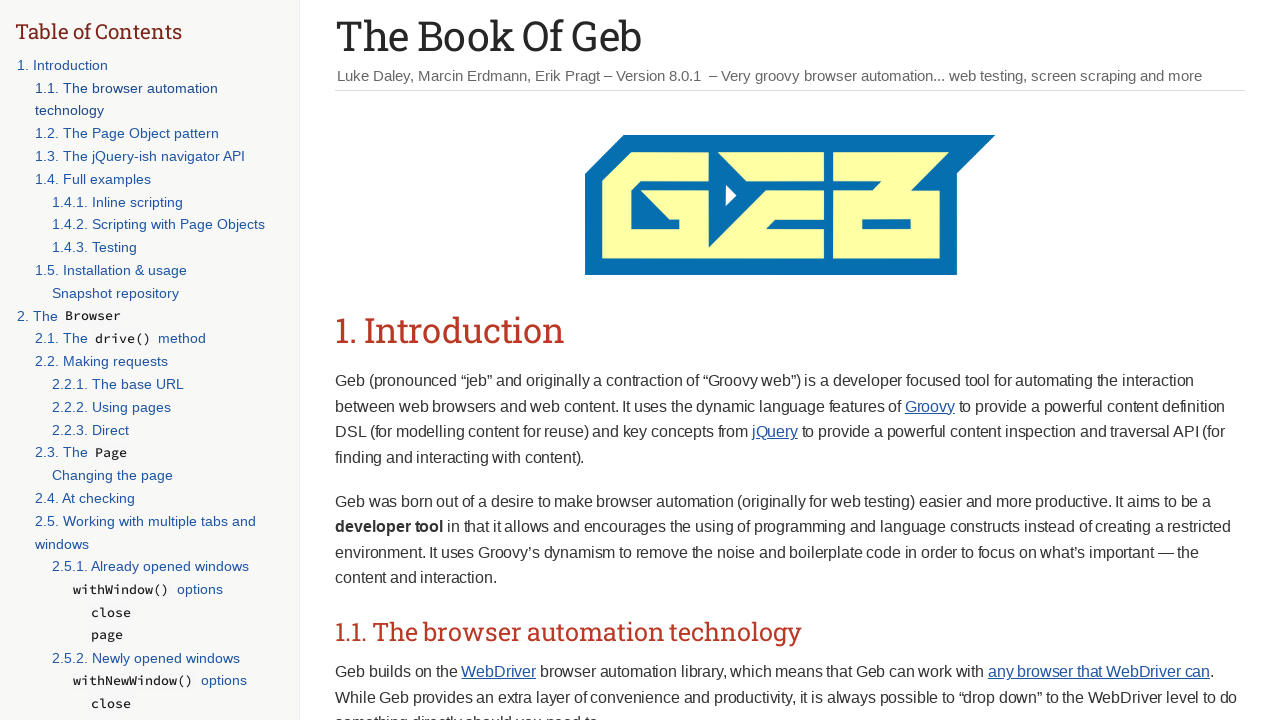

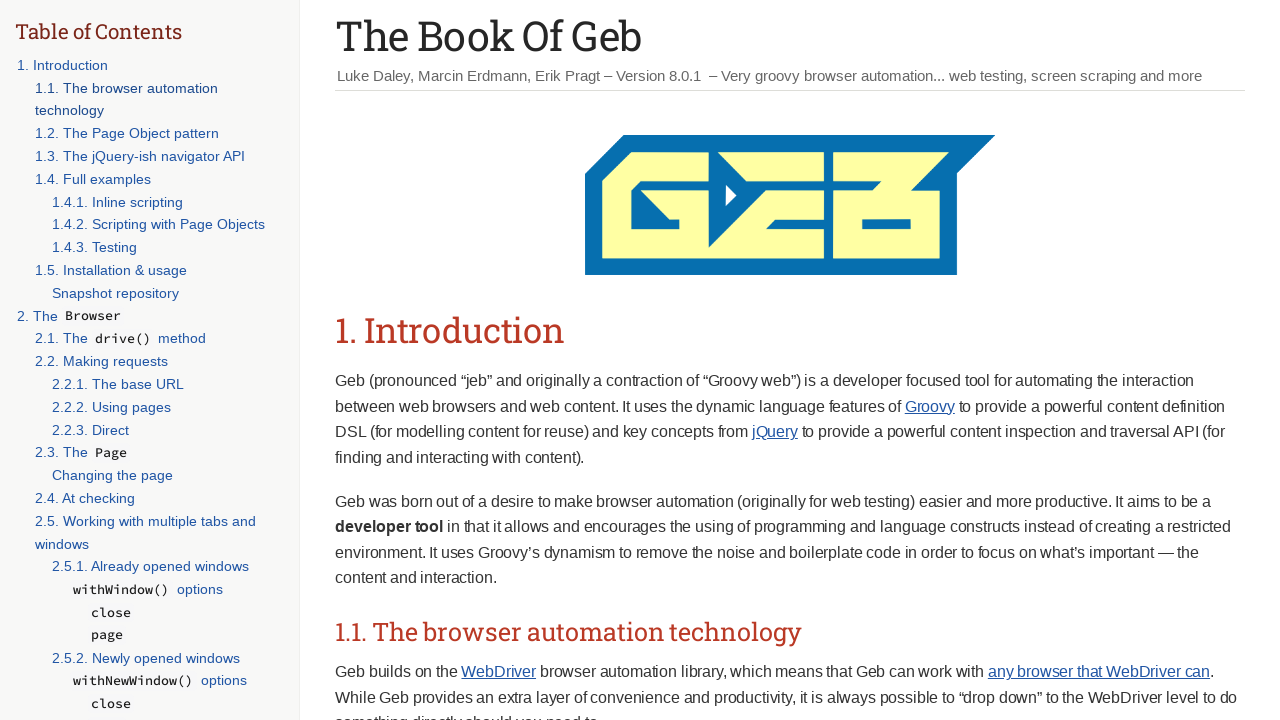